Tests registration form with mismatched email confirmation, verifying email confirmation error message

Starting URL: https://alada.vn/tai-khoan/dang-ky.html

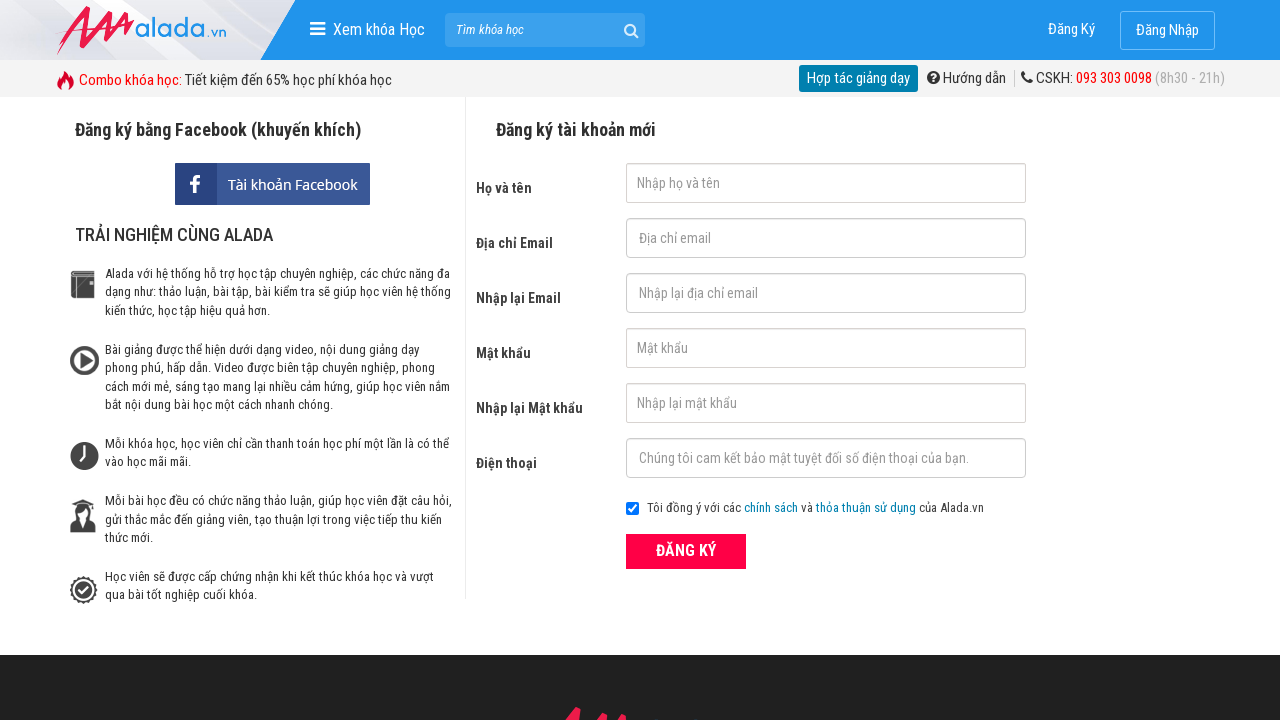

Filled first name field with 'Phuong' on #txtFirstname
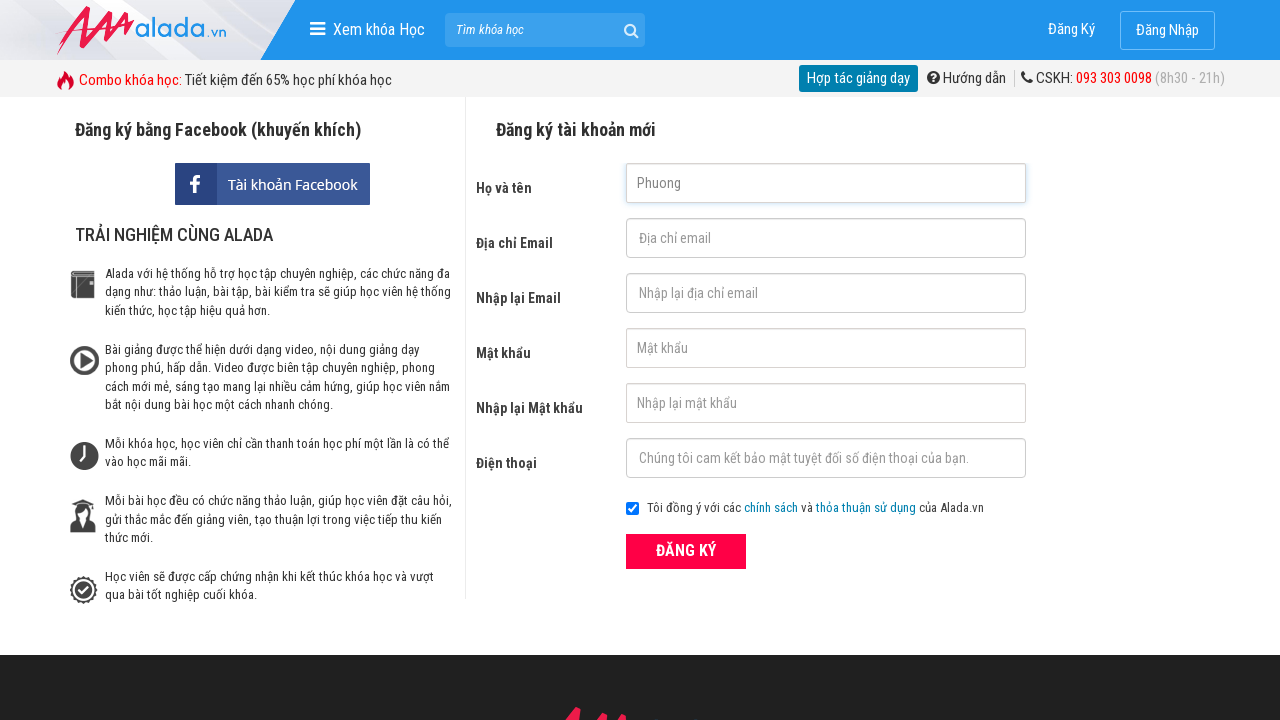

Filled email field with 'Phuong123@gmail.com' on #txtEmail
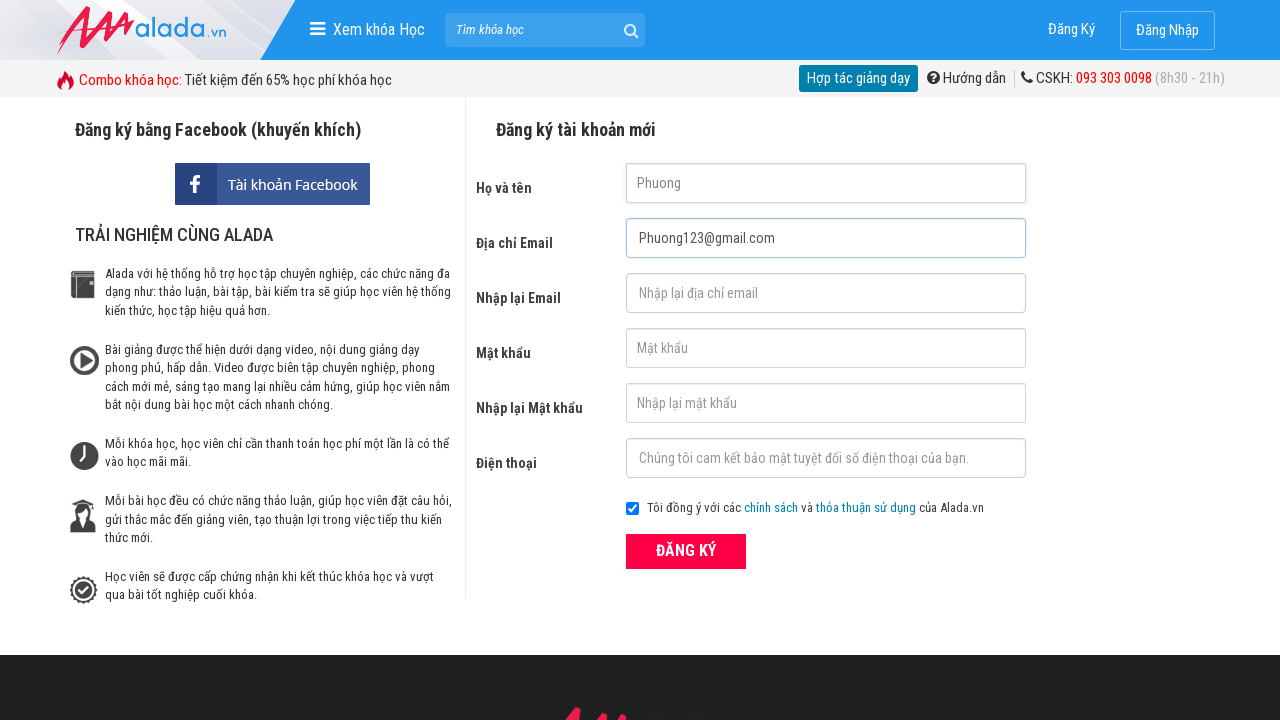

Filled confirm email field with mismatched email 'Phuong@gmail.com' on #txtCEmail
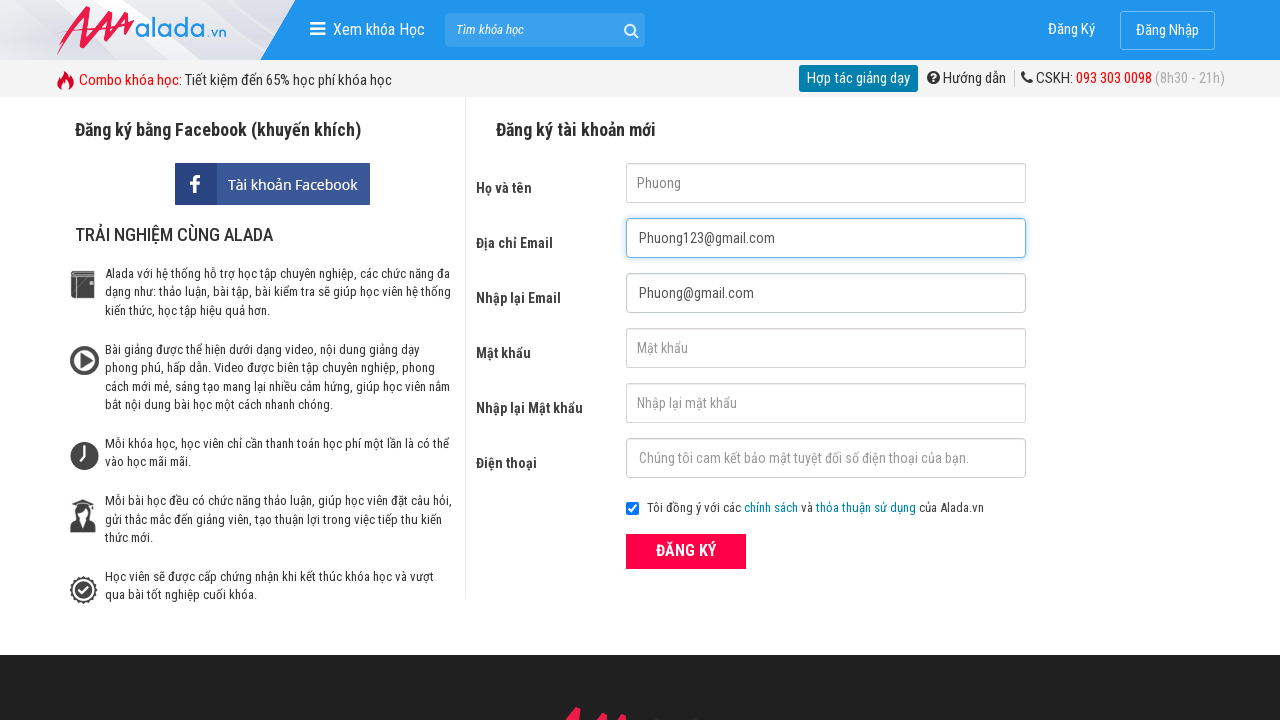

Filled password field with '12345678' on #txtPassword
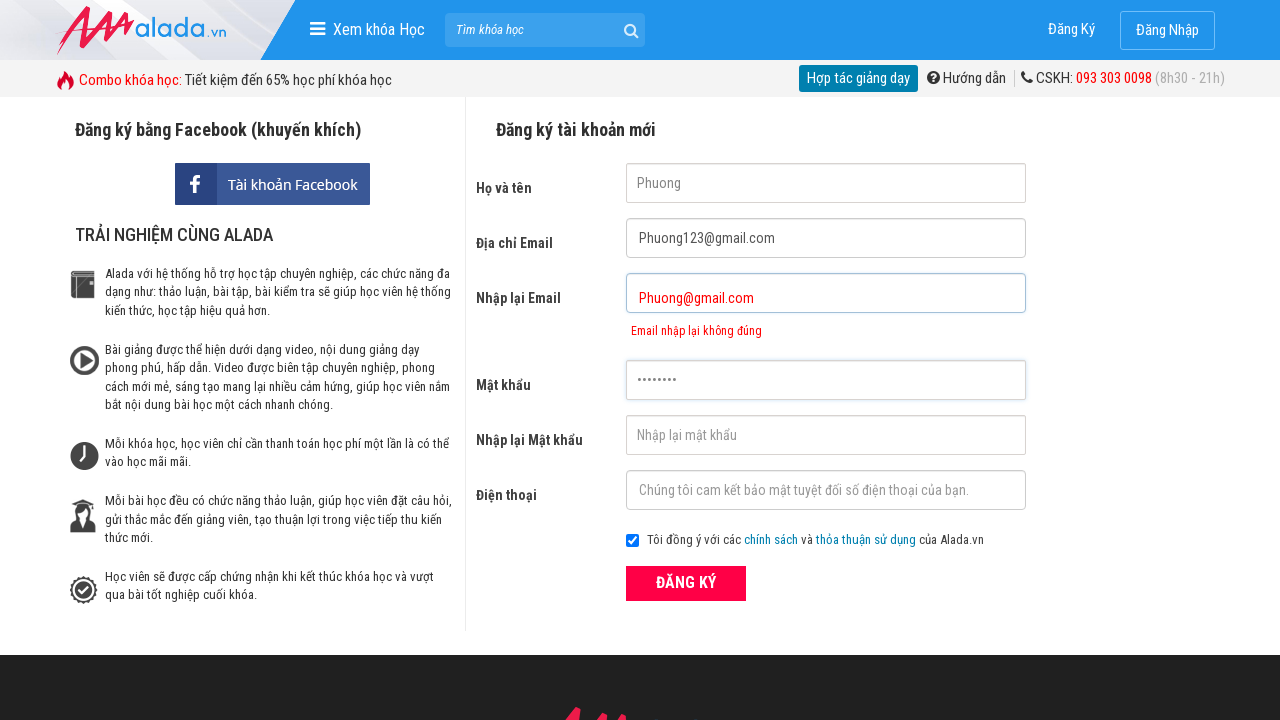

Filled confirm password field with '12345678' on #txtCPassword
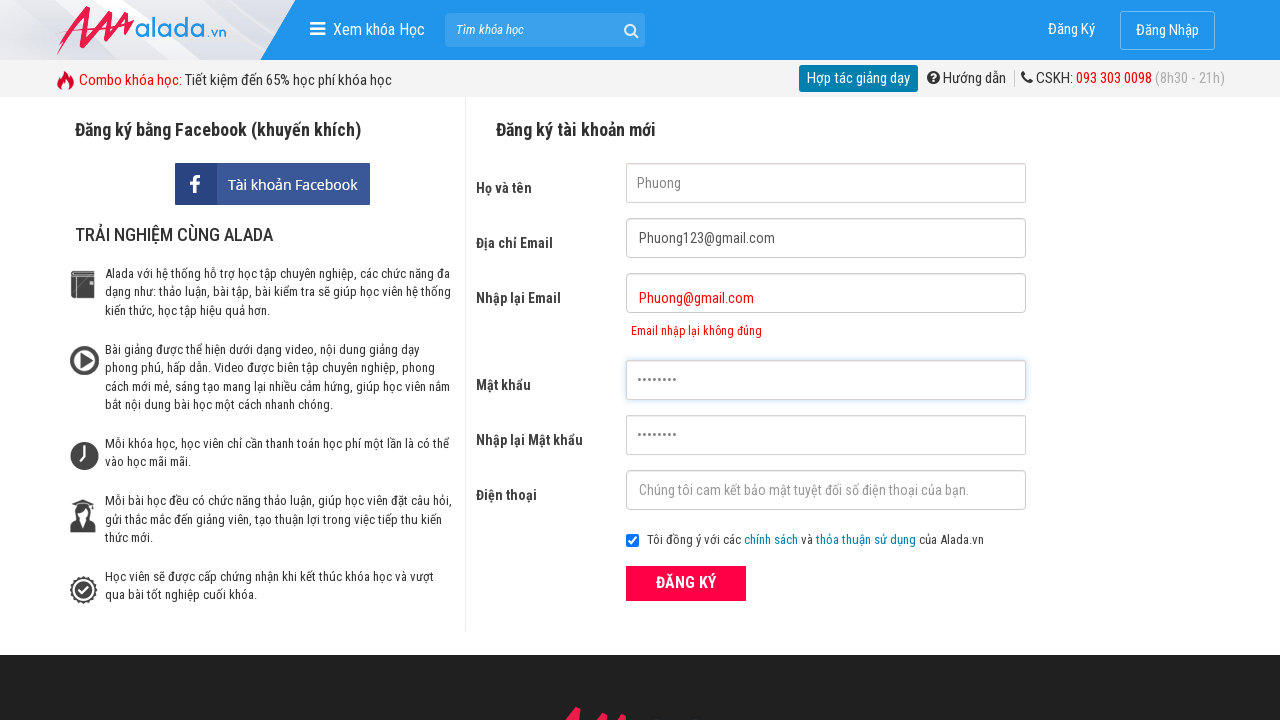

Filled phone number field with '0938618689' on #txtPhone
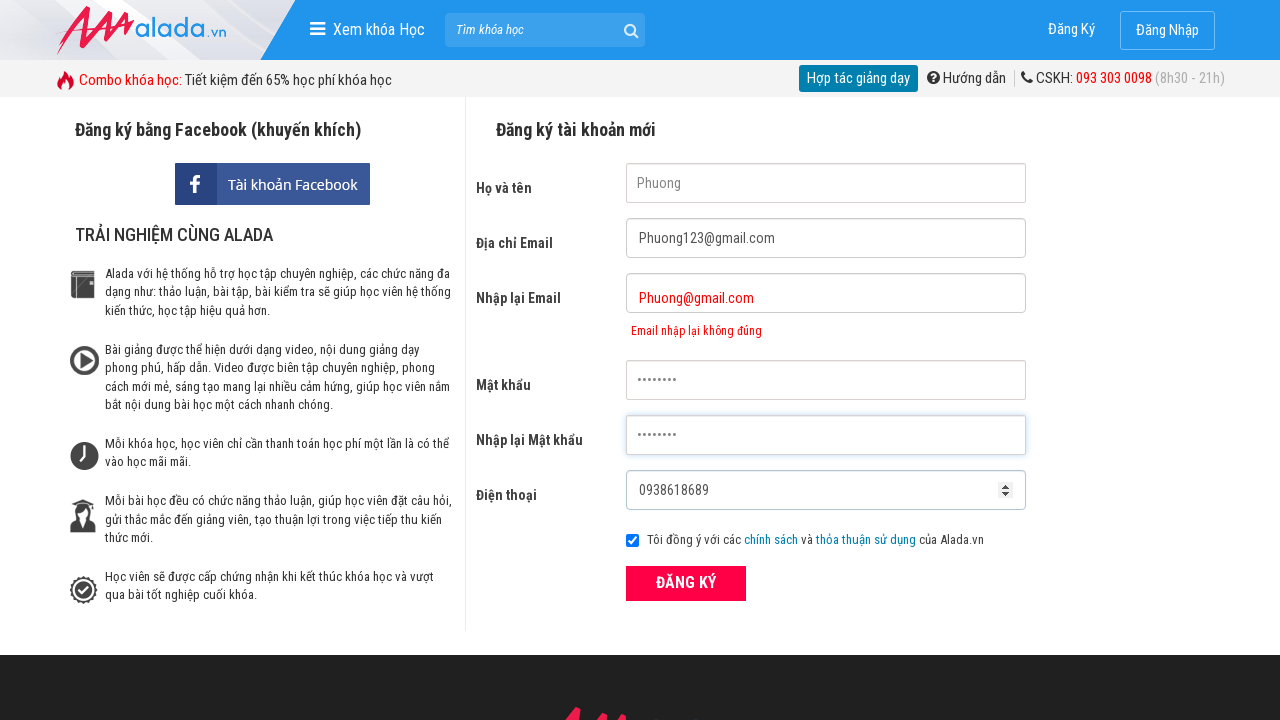

Clicked ĐĂNG KÝ (Register) button to submit form at (686, 583) on xpath=//button[text()='ĐĂNG KÝ' and @type='submit']
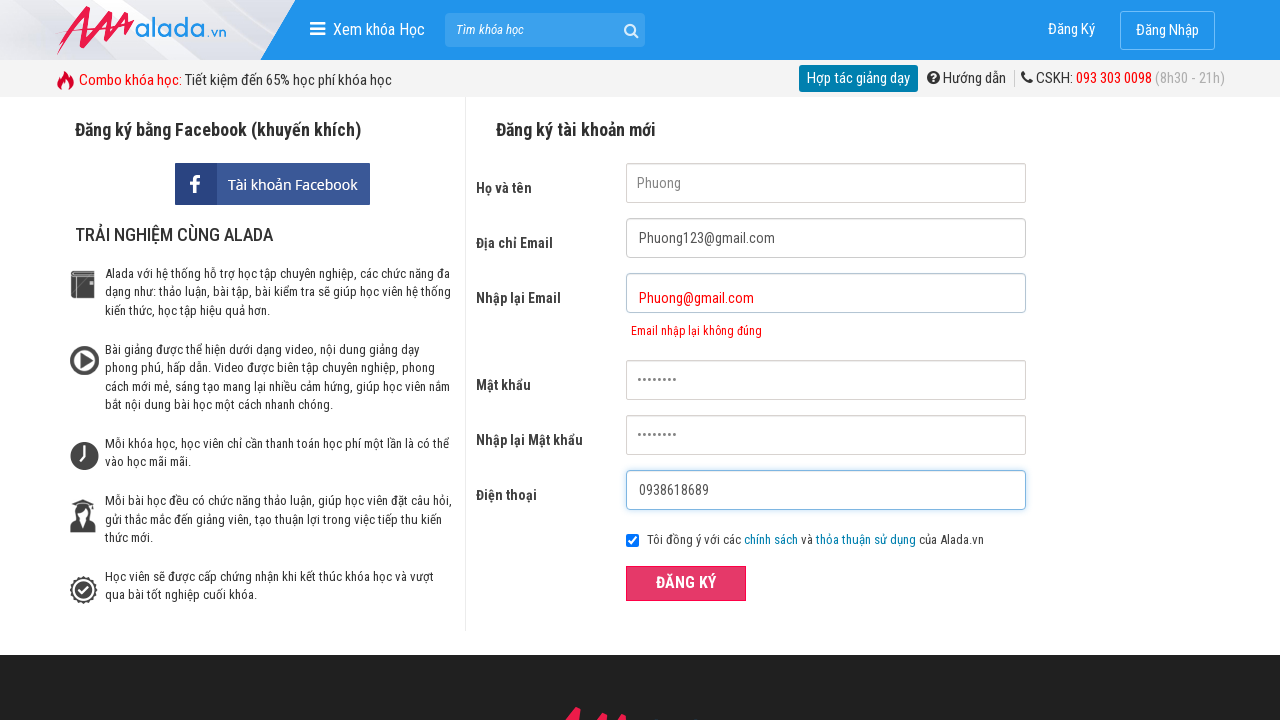

Email confirmation error message appeared
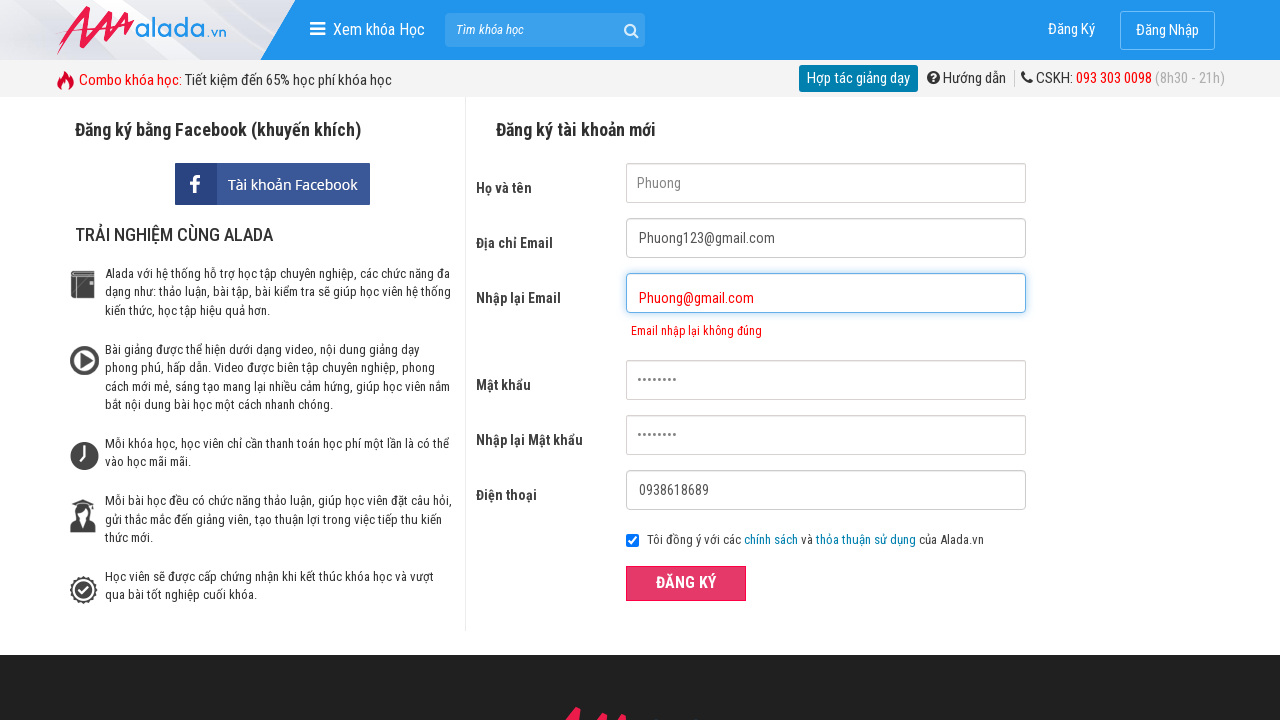

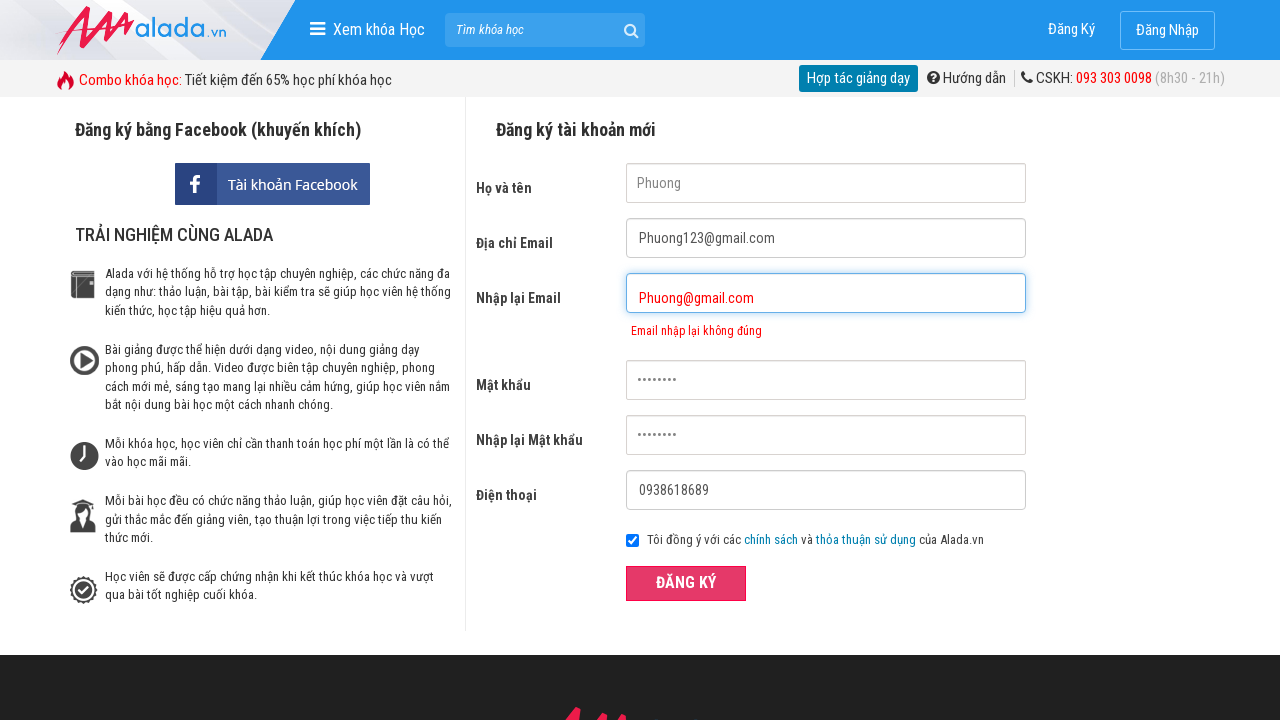